Tests a demo registration form by filling all fields (personal info, contact details, hobbies, skills, date of birth, and password) and verifying the submitted data is displayed correctly on the confirmation page.

Starting URL: https://anatoly-karpovich.github.io/demo-registration-form/

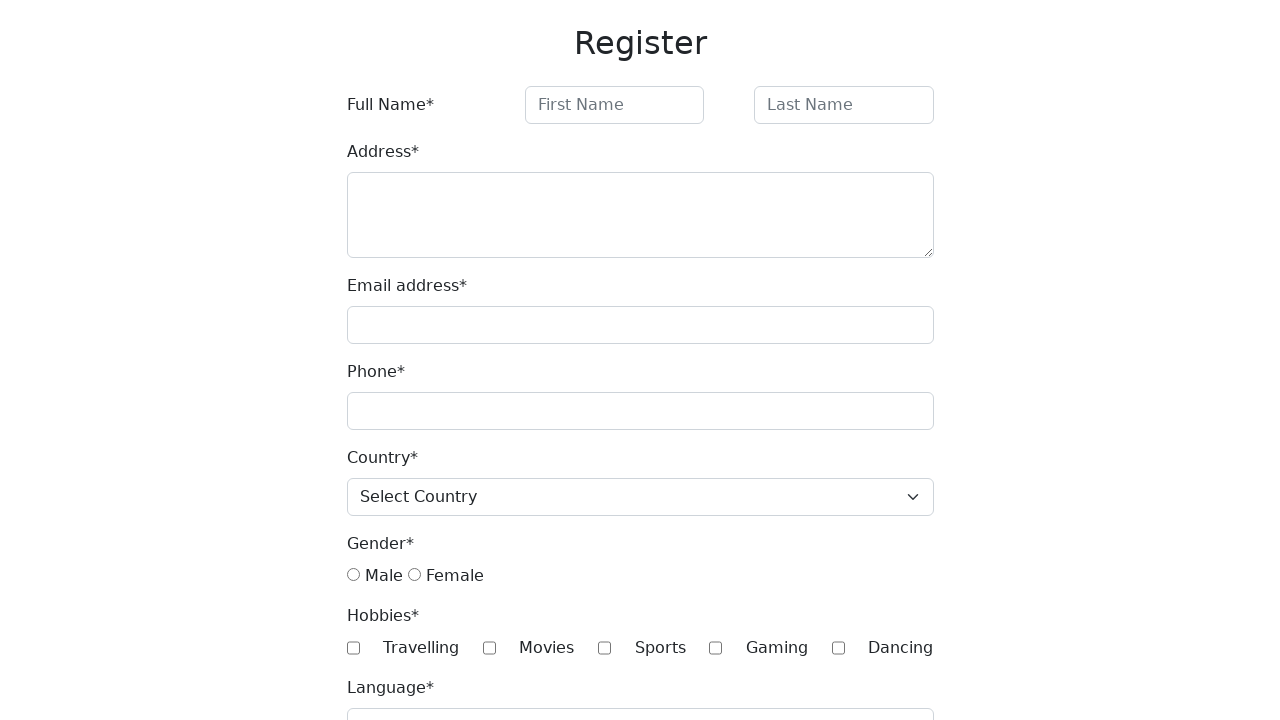

Filled first name field with 'Darth' on #firstName
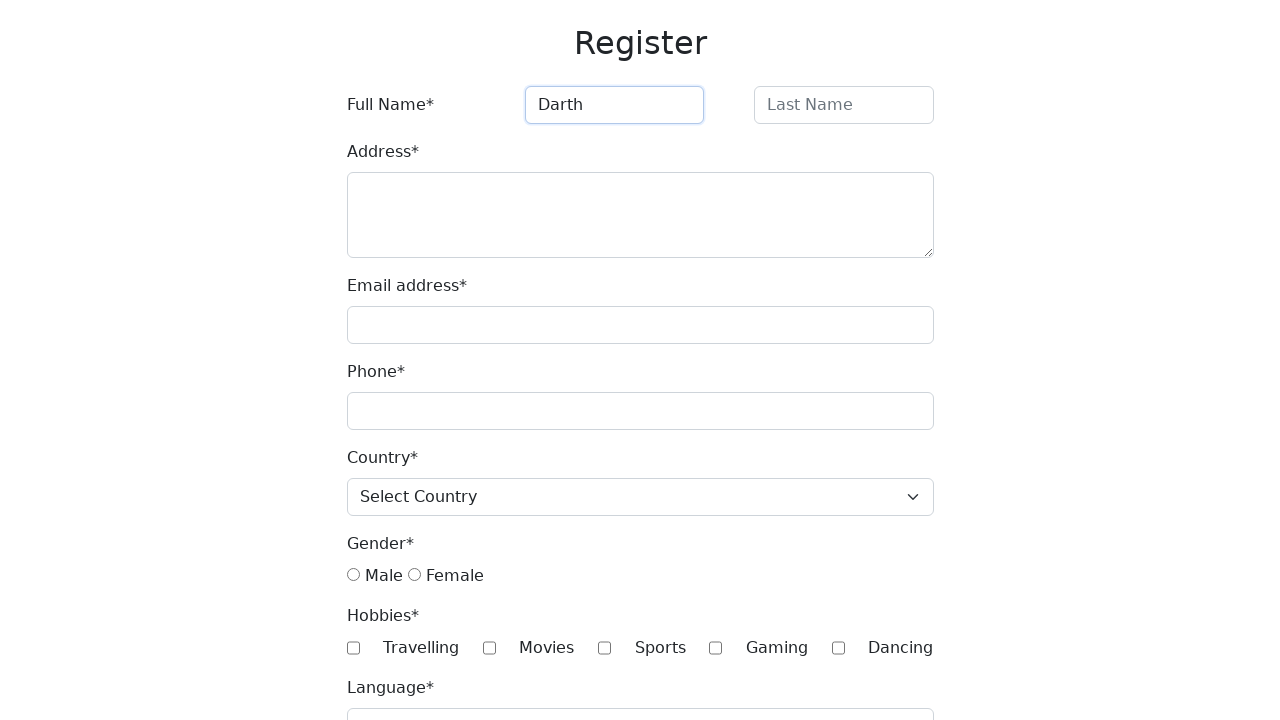

Filled last name field with 'Vader' on #lastName
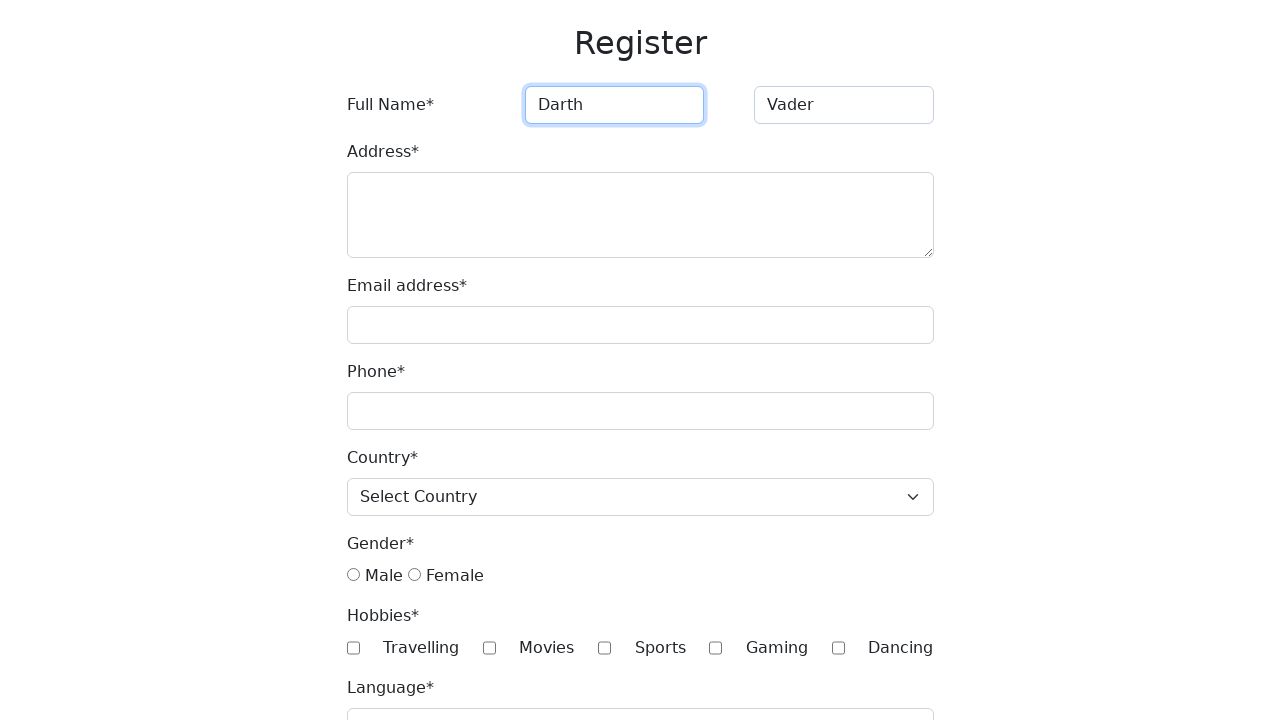

Filled address field with 'Mustafar, Fortress Vader' on #address
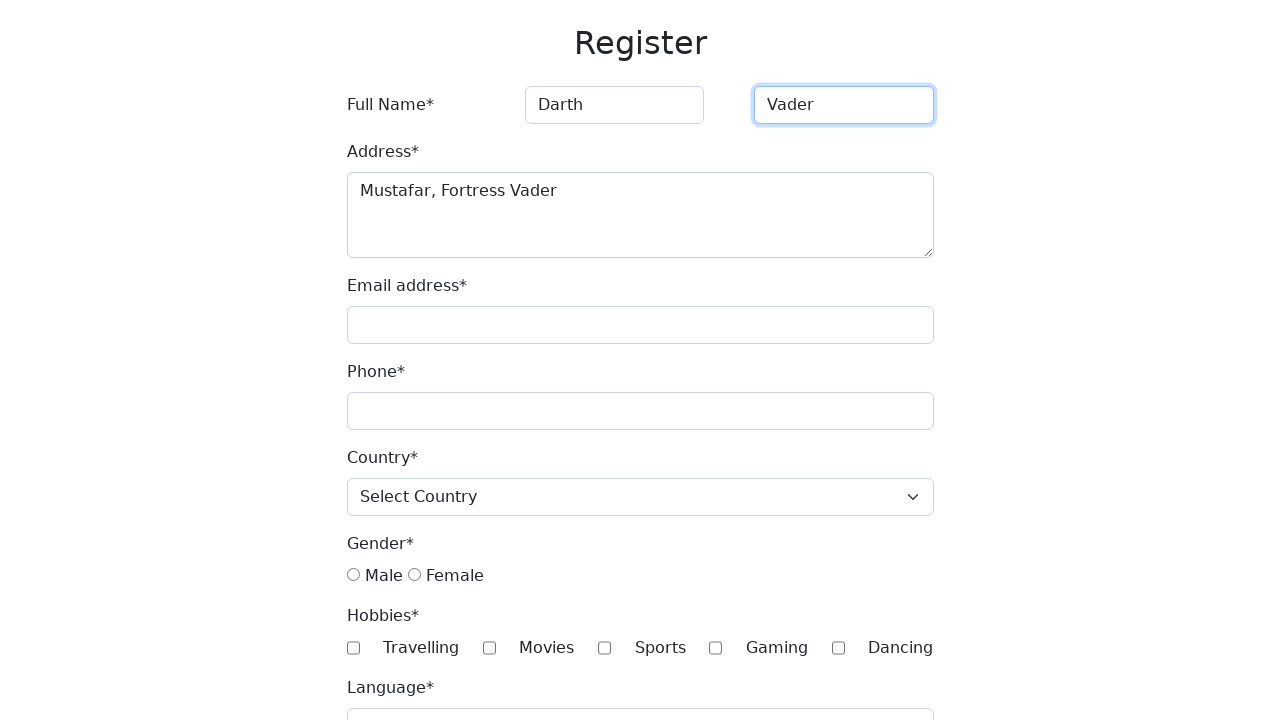

Filled email field with 'darth@vader.com' on #email
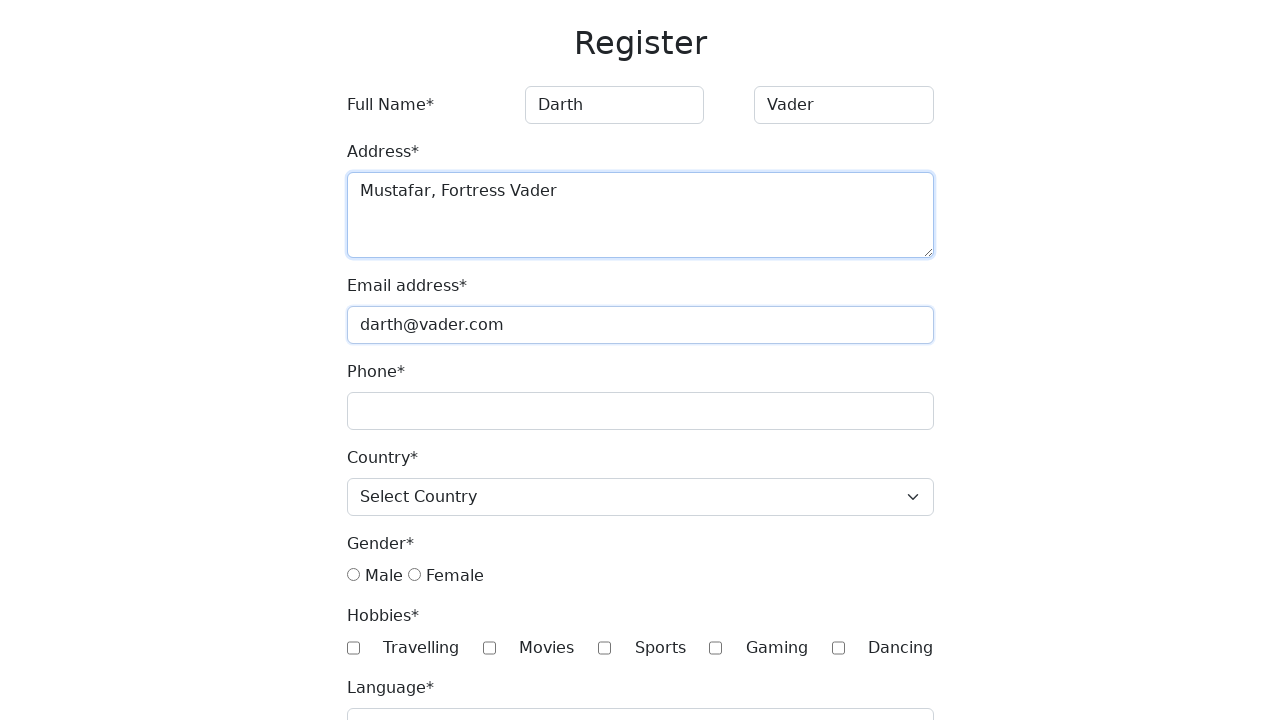

Filled phone field with '+35799487695' on #phone
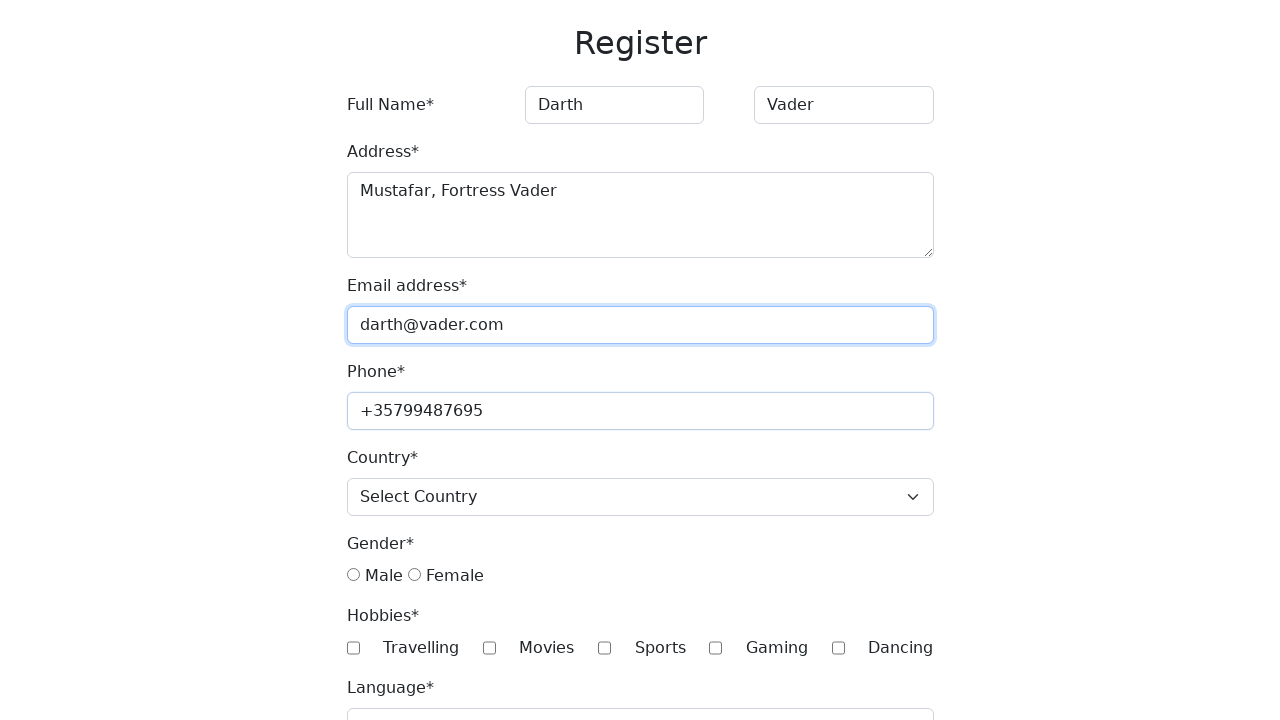

Selected 'UK' from country dropdown on #country
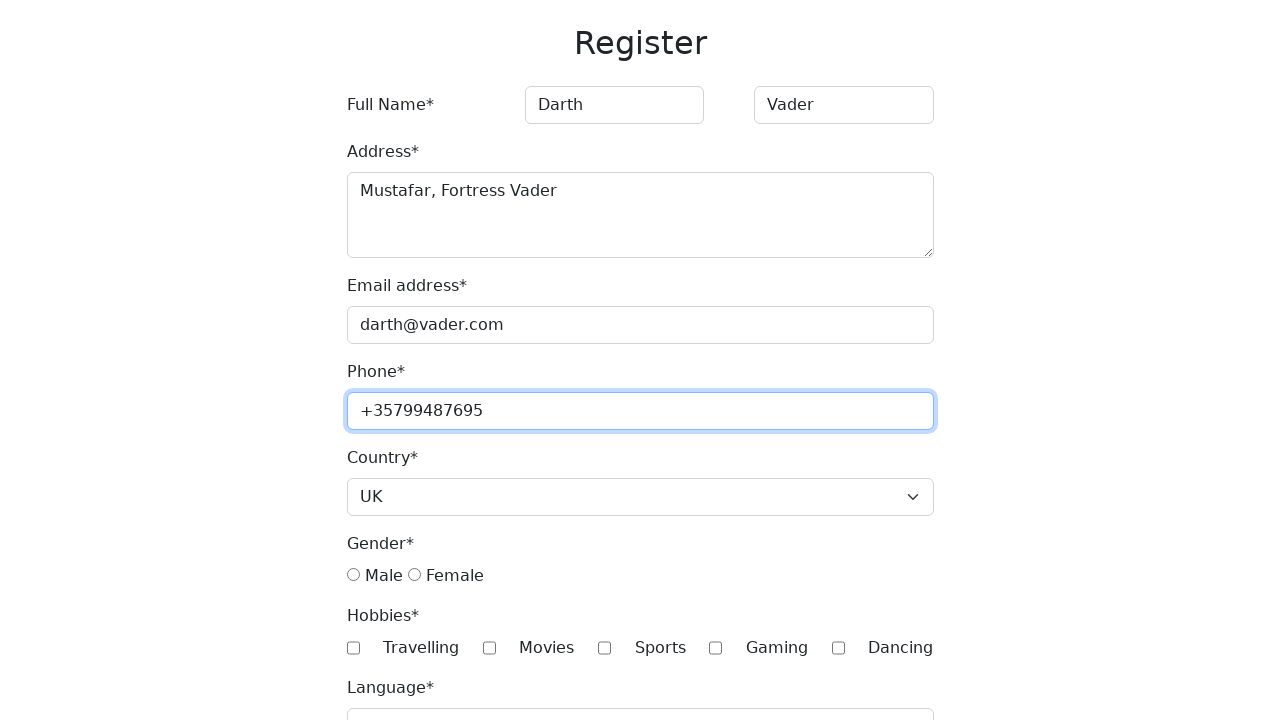

Selected 'female' gender option at (414, 575) on input[type="radio"][name="gender"][value="female"]
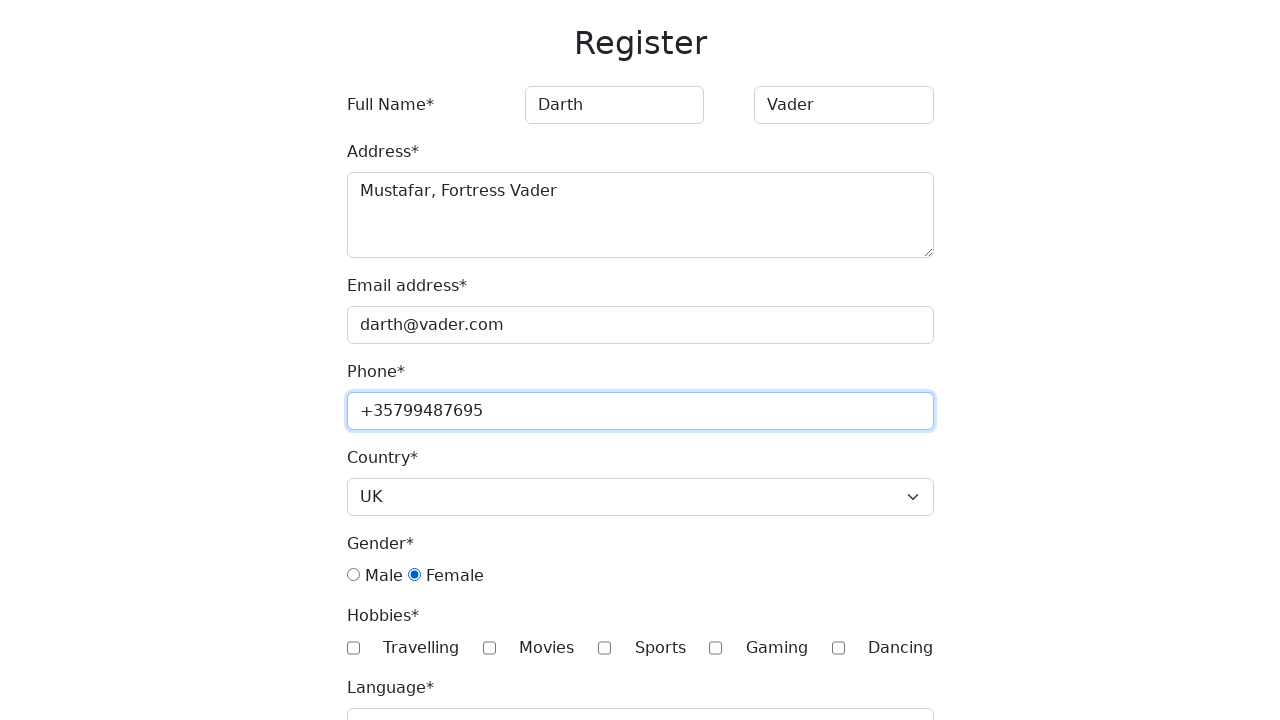

Checked 'Travelling' hobby checkbox at (353, 648) on input[class="hobby"][value=Travelling]
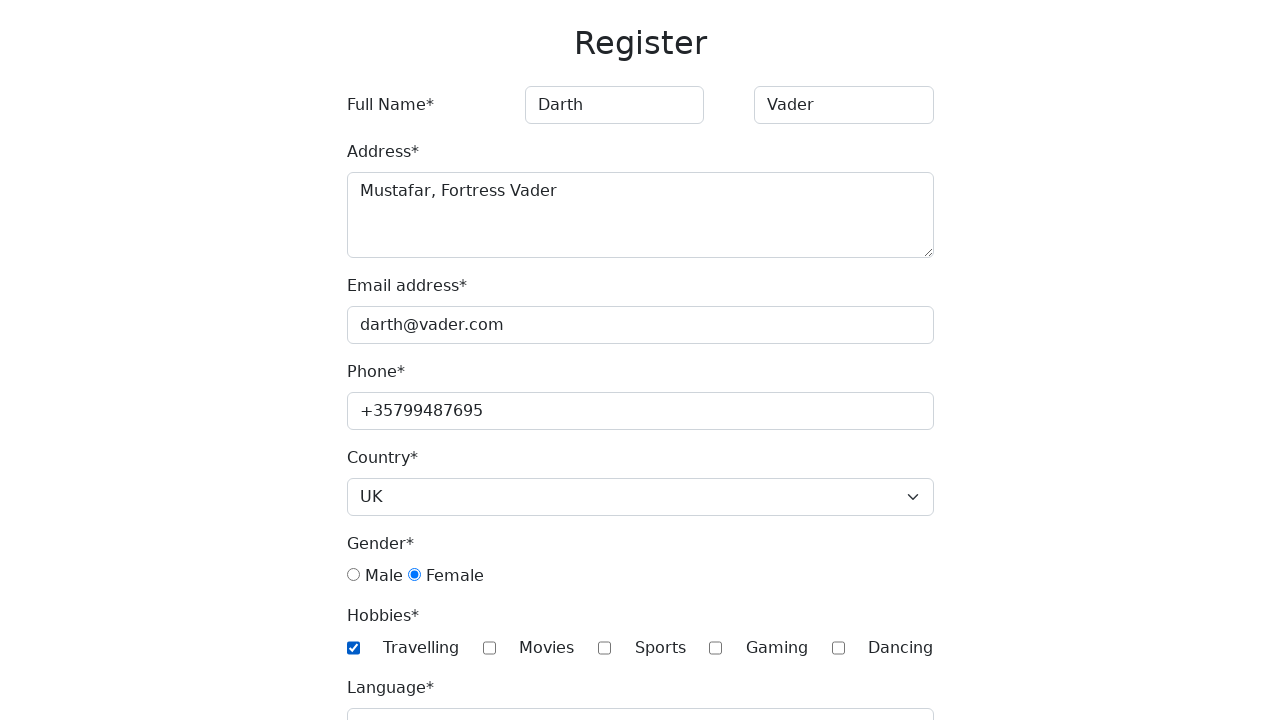

Checked 'Gaming' hobby checkbox at (716, 648) on input[class="hobby"][value=Gaming]
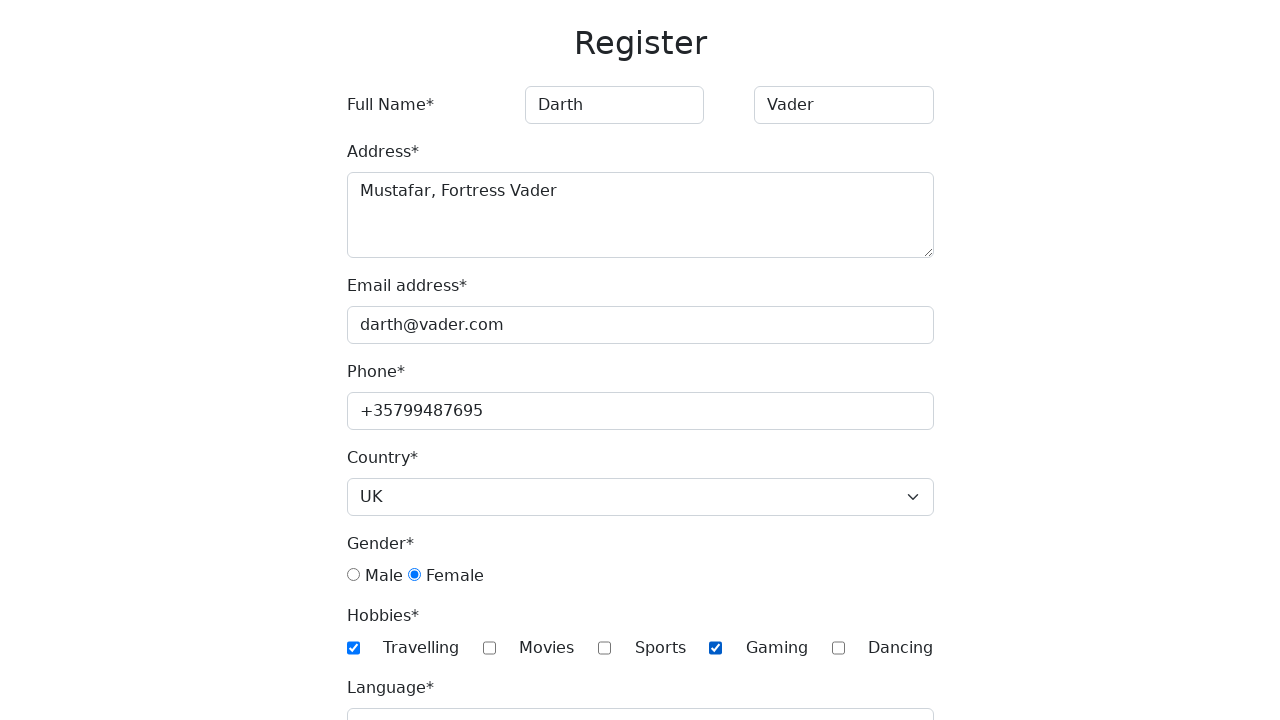

Filled language field with 'English' on #language
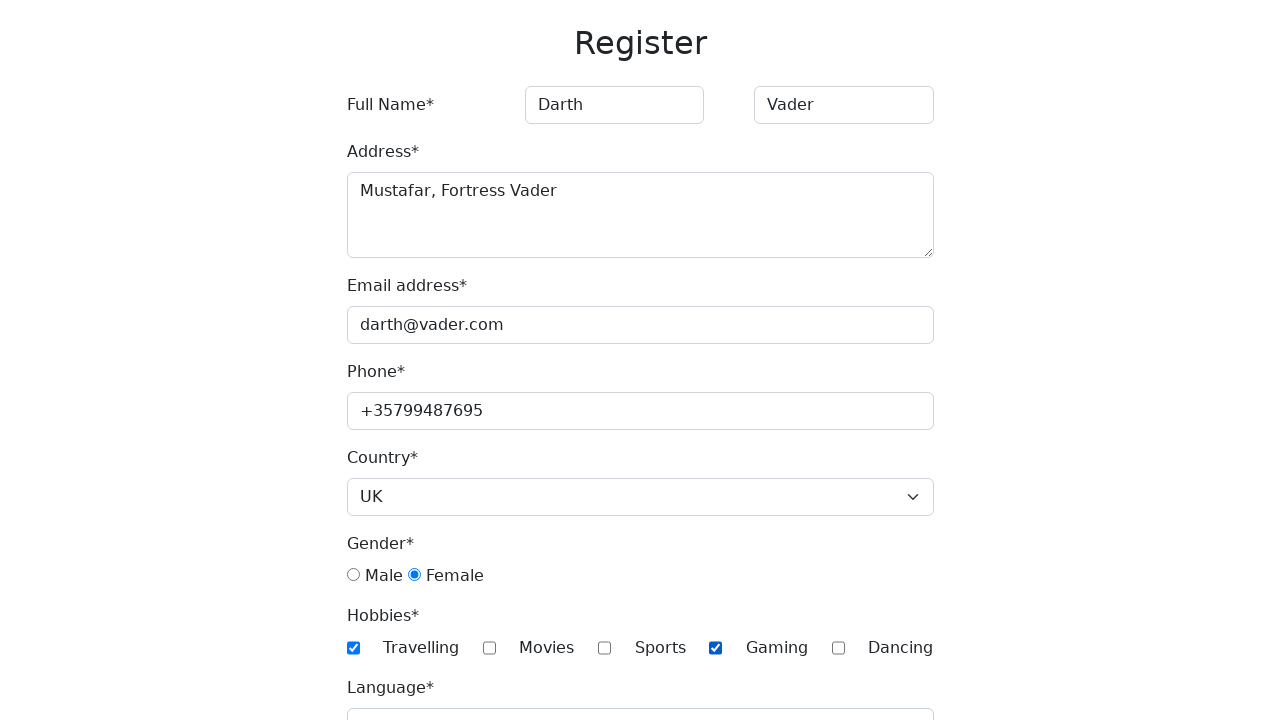

Selected 'JavaScript' and 'Python' from skills multi-select on #skills
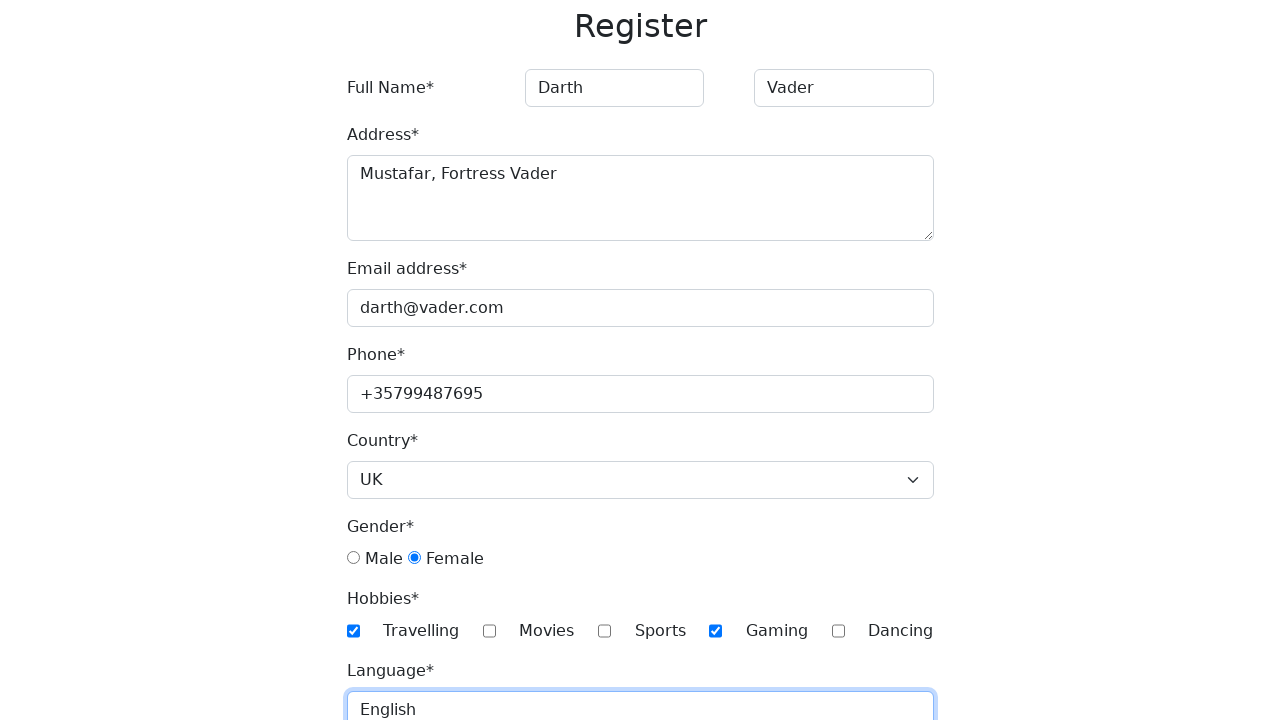

Selected year '1986' for date of birth on #year
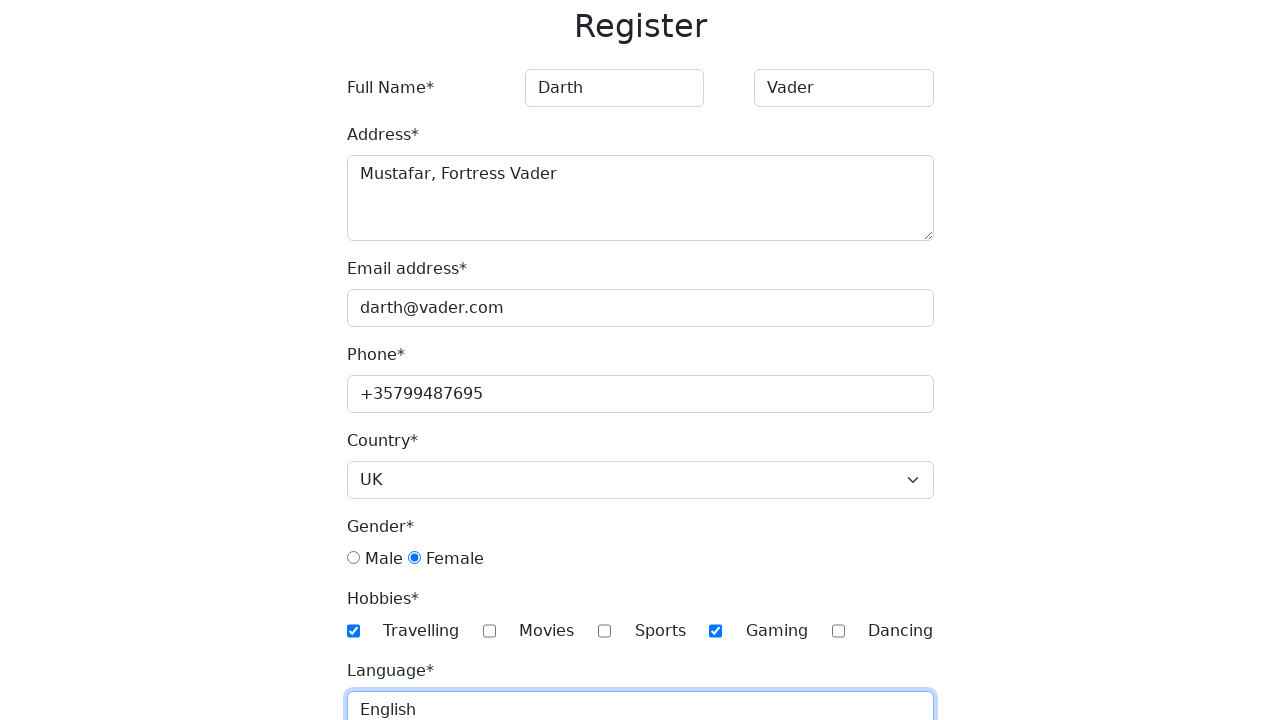

Selected month 'May' for date of birth on #month
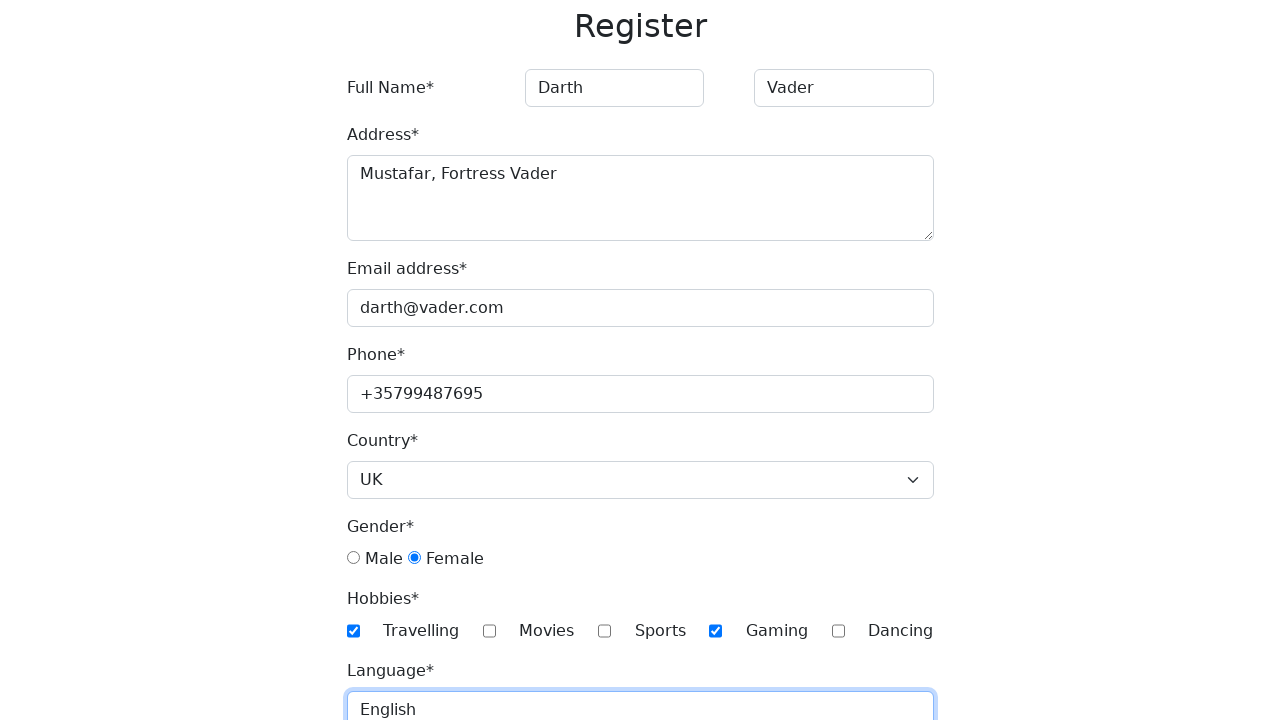

Selected day '14' for date of birth on #day
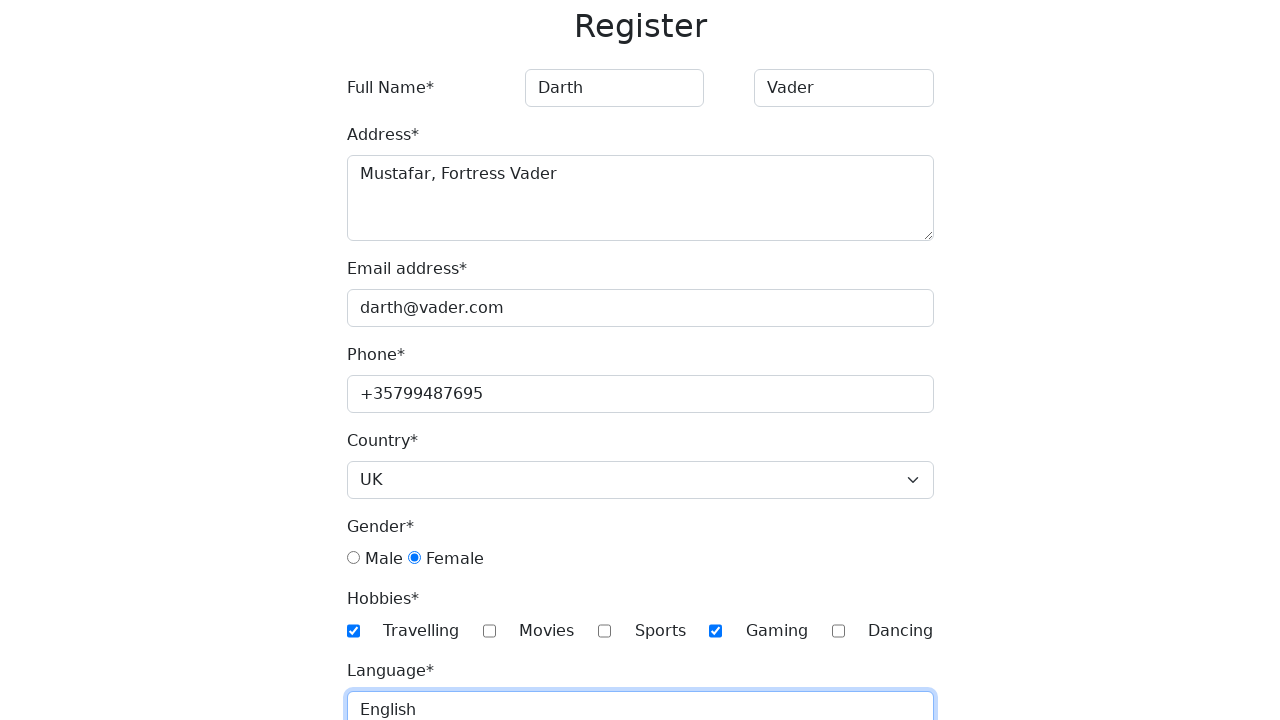

Filled password field with 'Password123' on #password
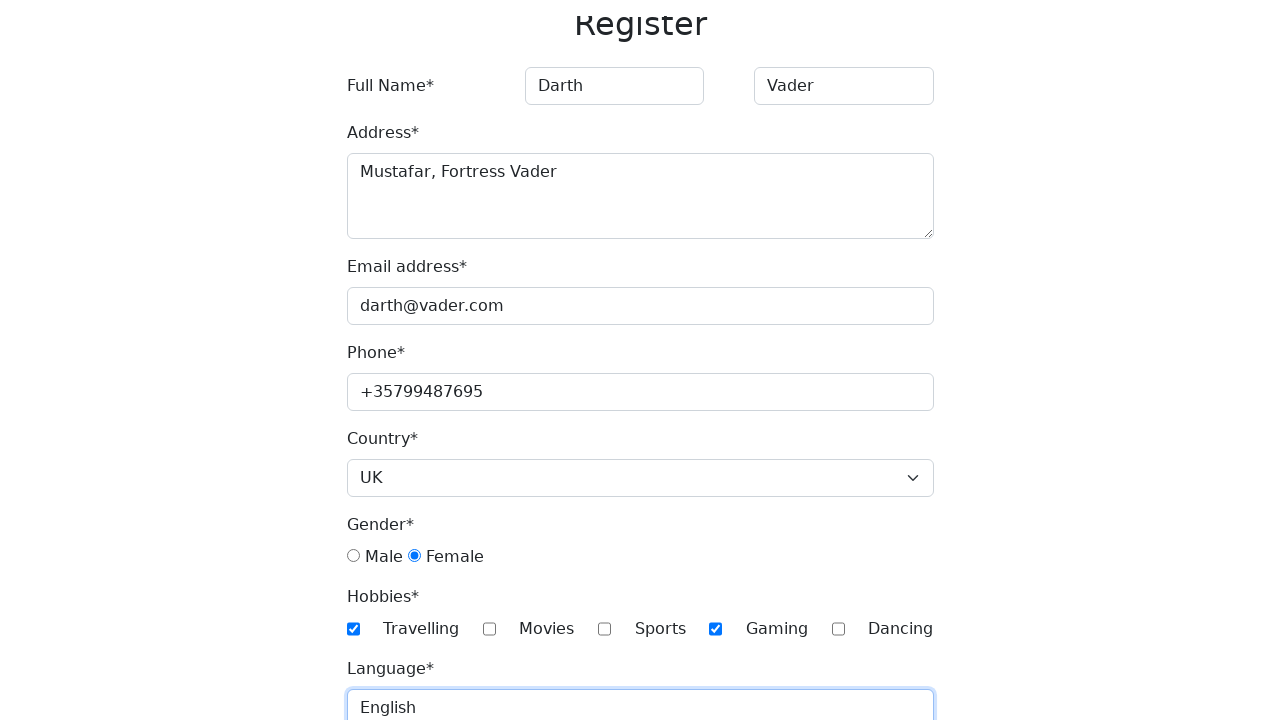

Filled password confirmation field with 'Password123' on #password-confirm
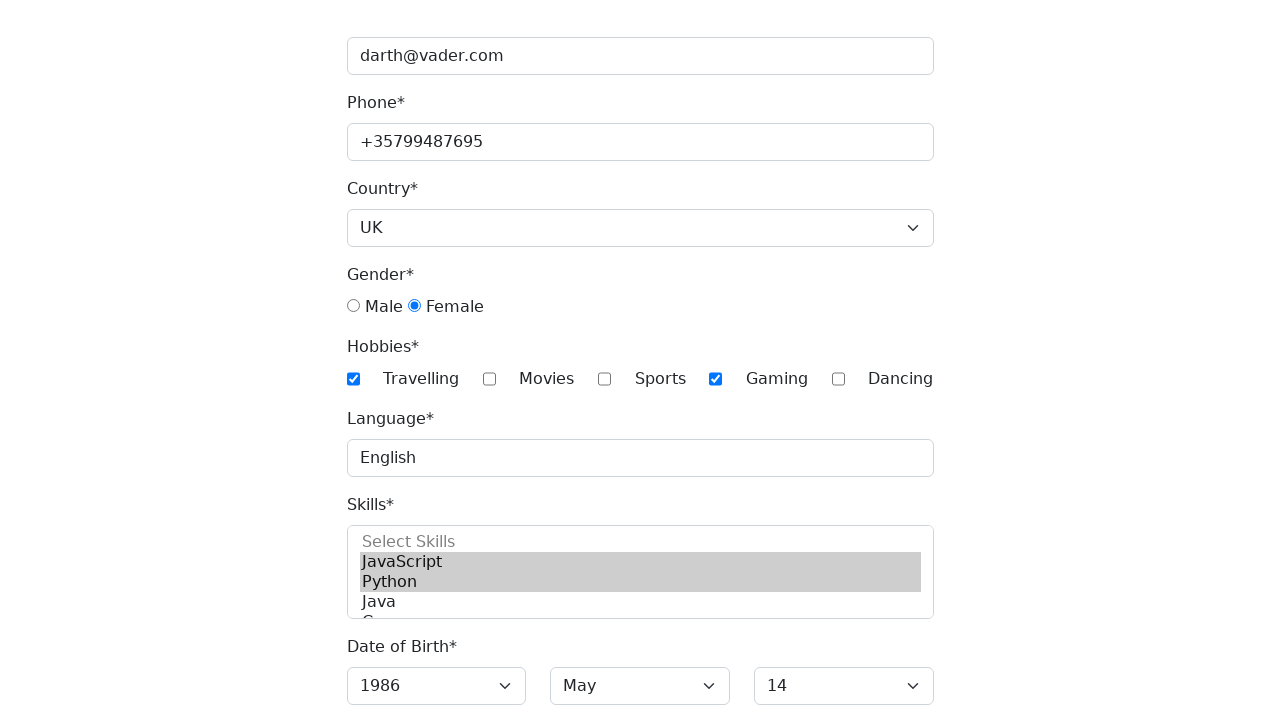

Clicked Submit button to register at (388, 701) on internal:role=button[name="Submit"i]
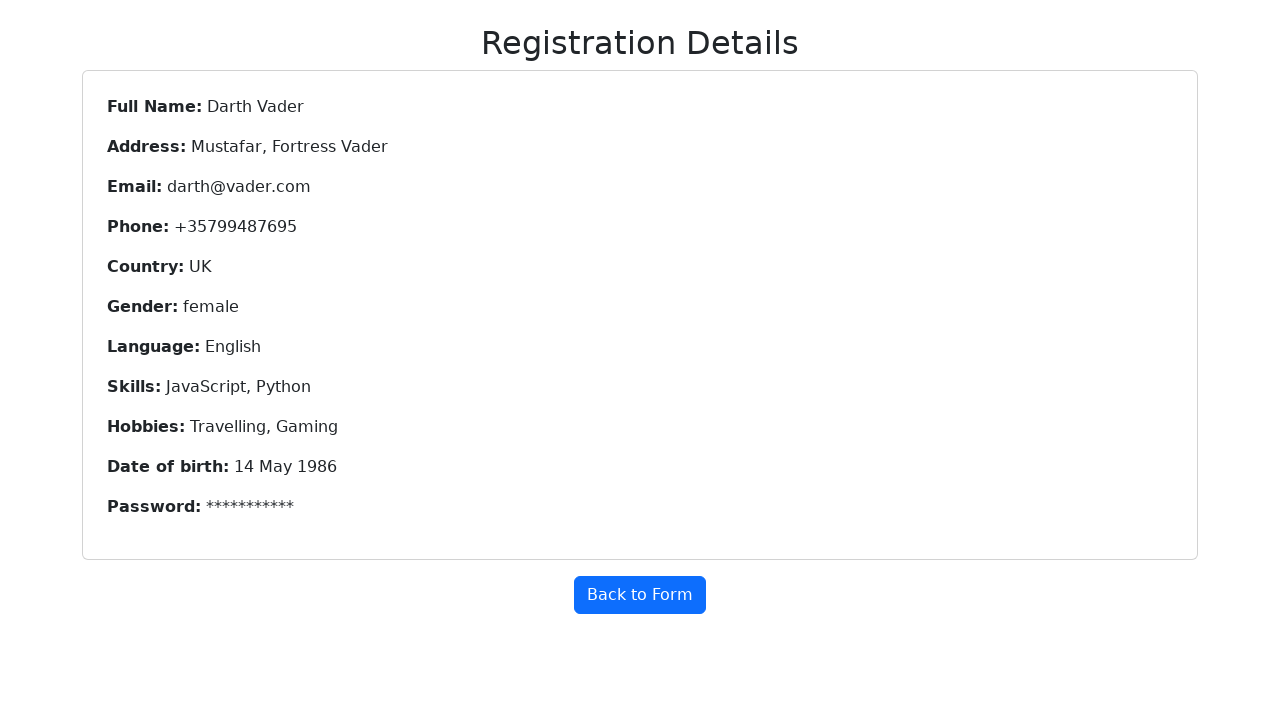

Registration confirmation page loaded successfully
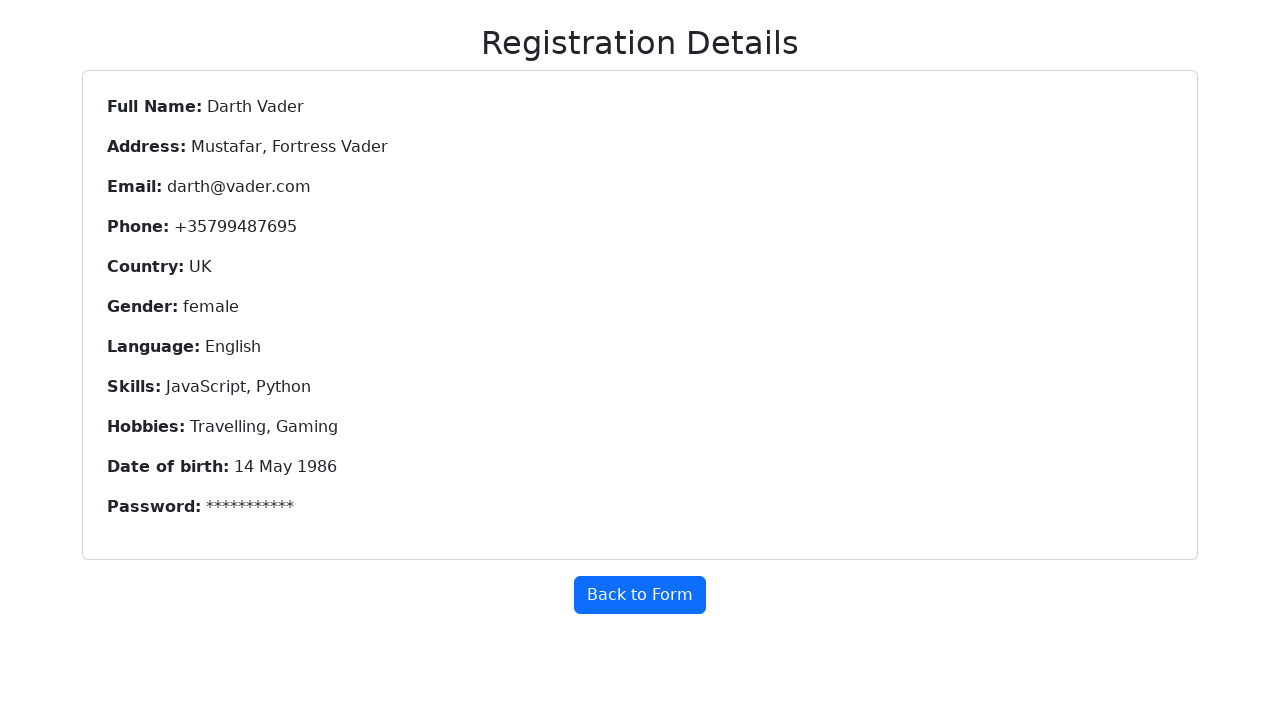

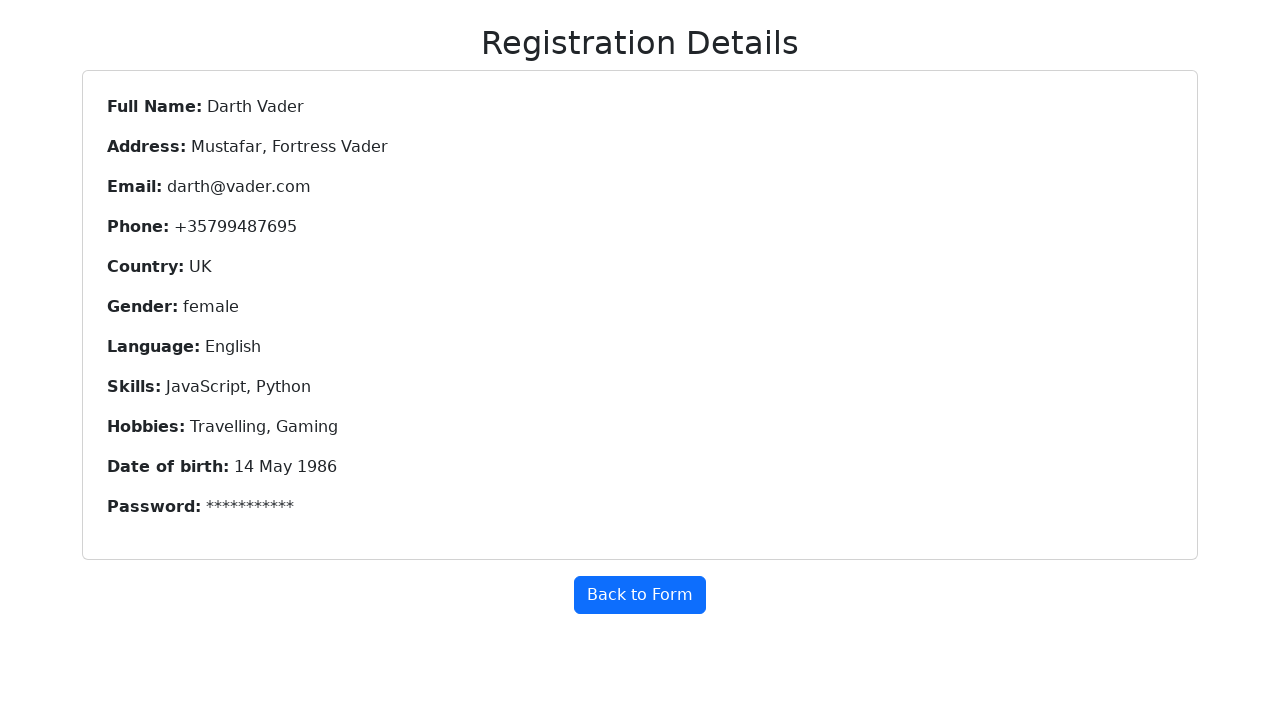